Tests right-click functionality by triggering a context menu on a button element

Starting URL: https://swisnl.github.io/jQuery-contextMenu/demo.html

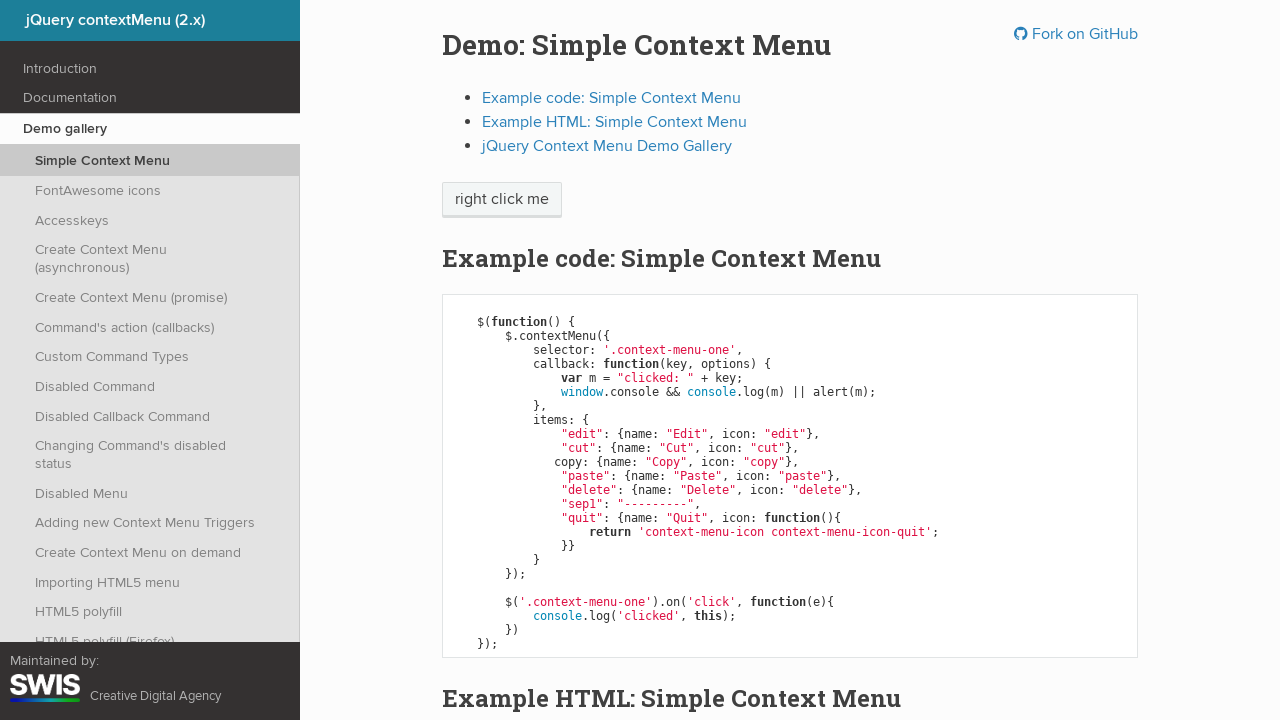

Right-clicked on context menu button to trigger context menu at (502, 200) on .context-menu-one.btn.btn-neutral
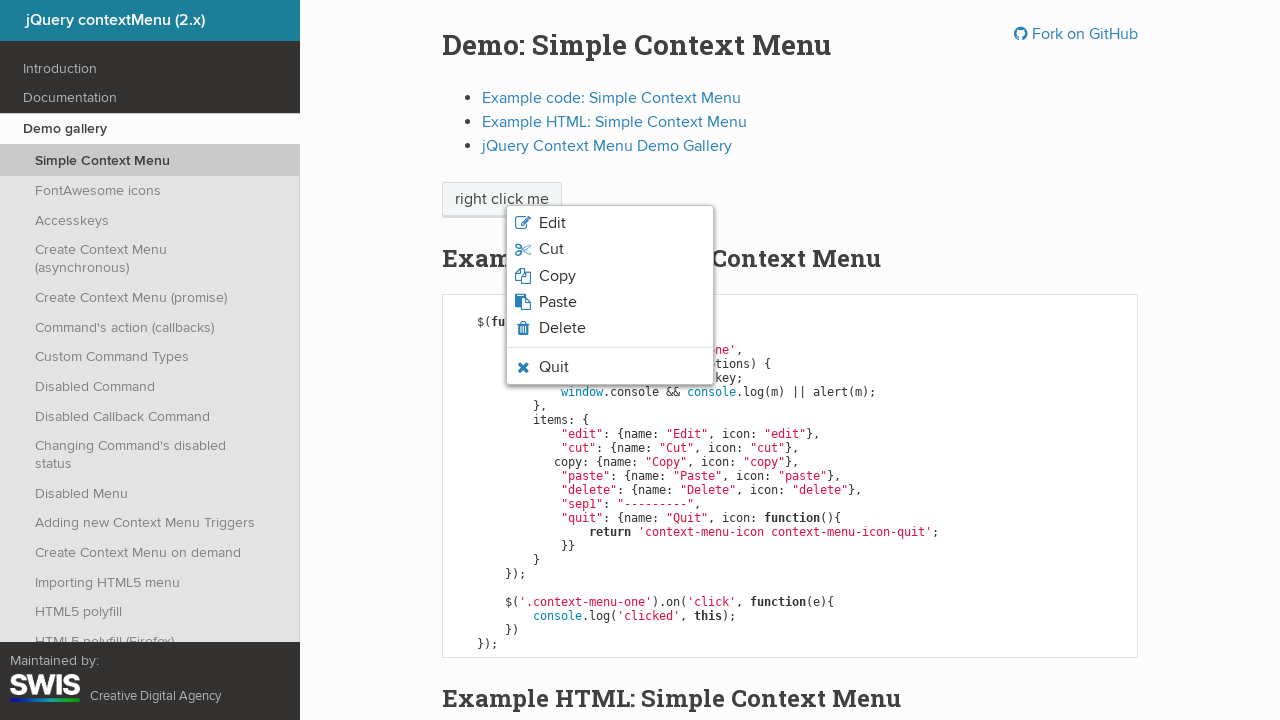

Context menu appeared and is now visible
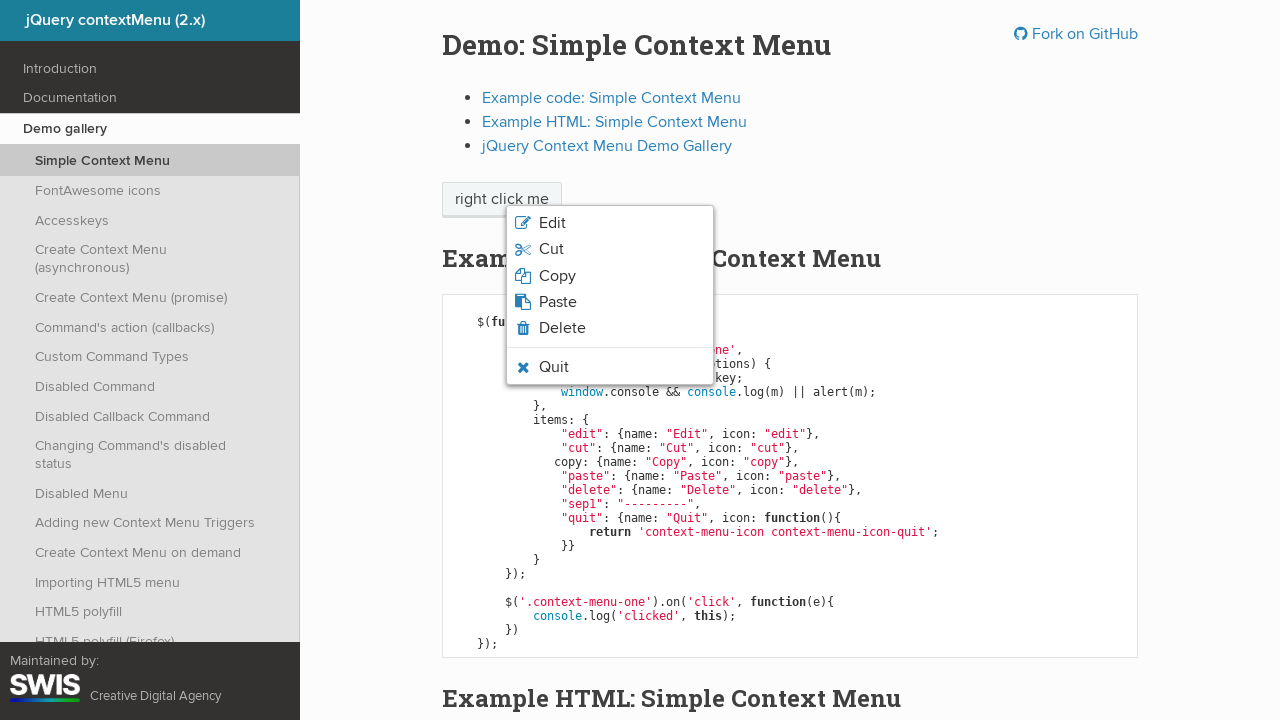

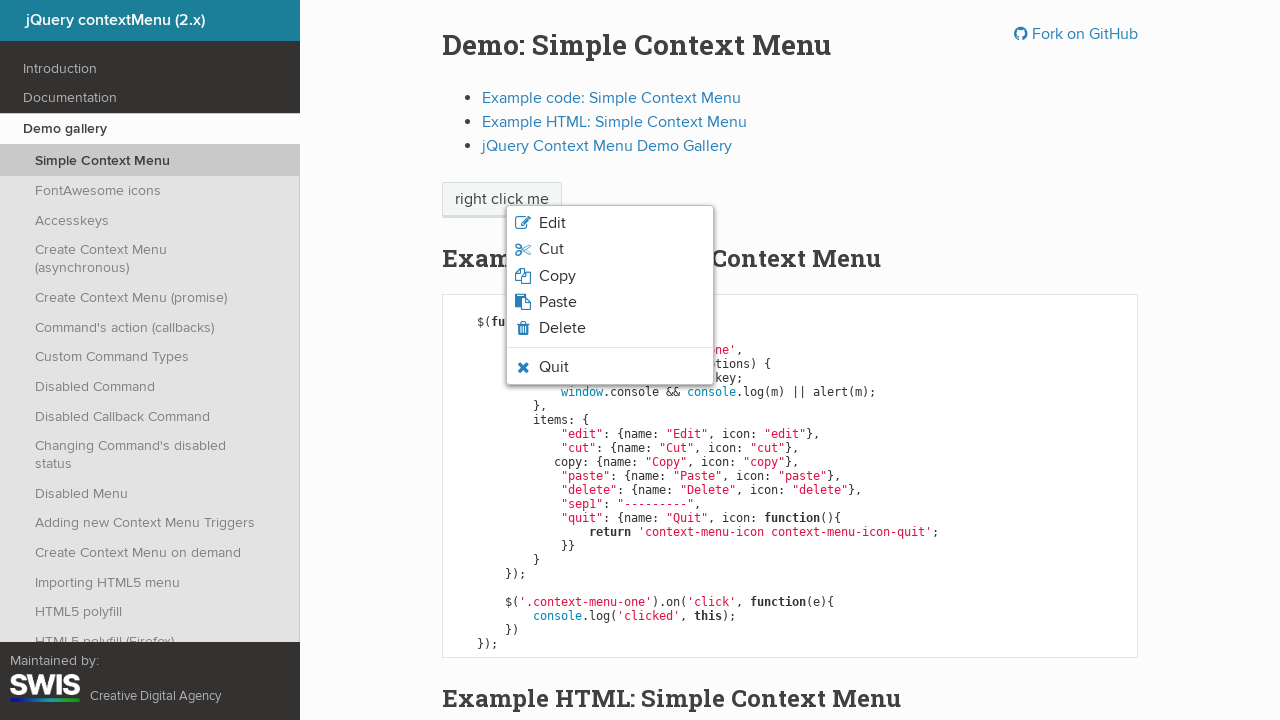